Tests form input functionality by filling first name and last name fields using XPath selectors with placeholder attributes

Starting URL: https://formy-project.herokuapp.com/form

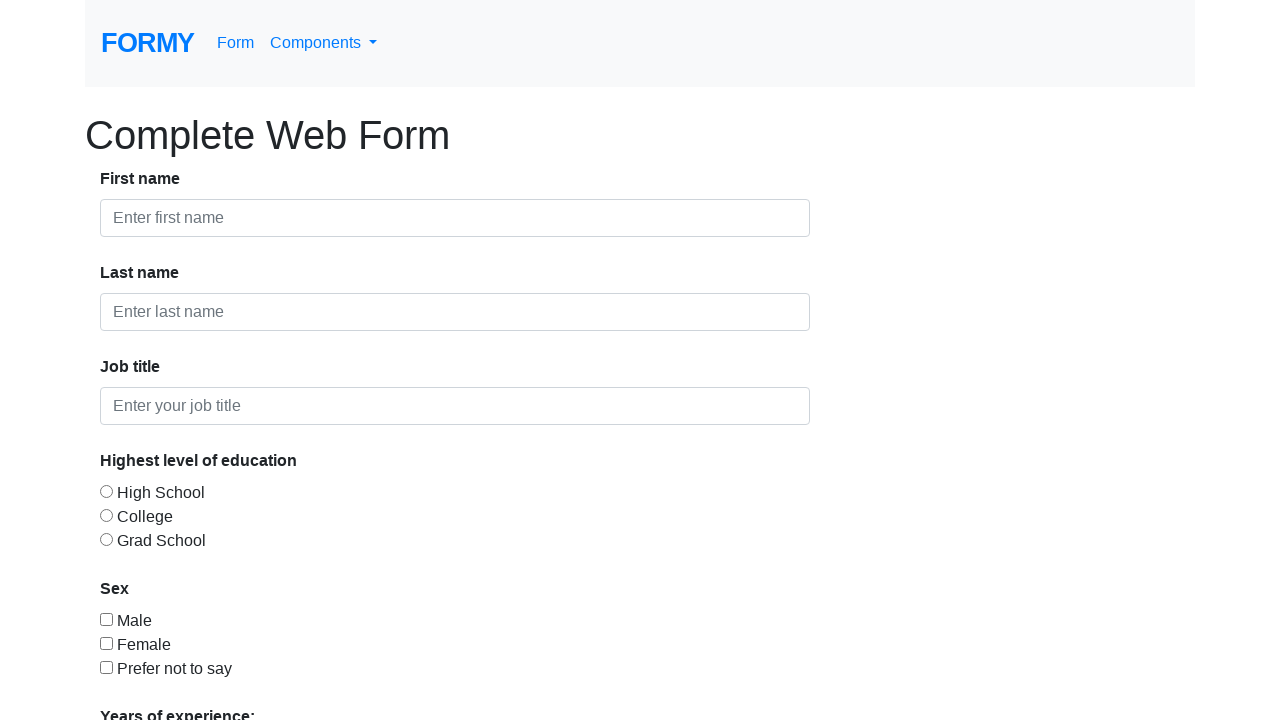

Filled first name field with 'Alin' using placeholder selector on input[placeholder='Enter first name']
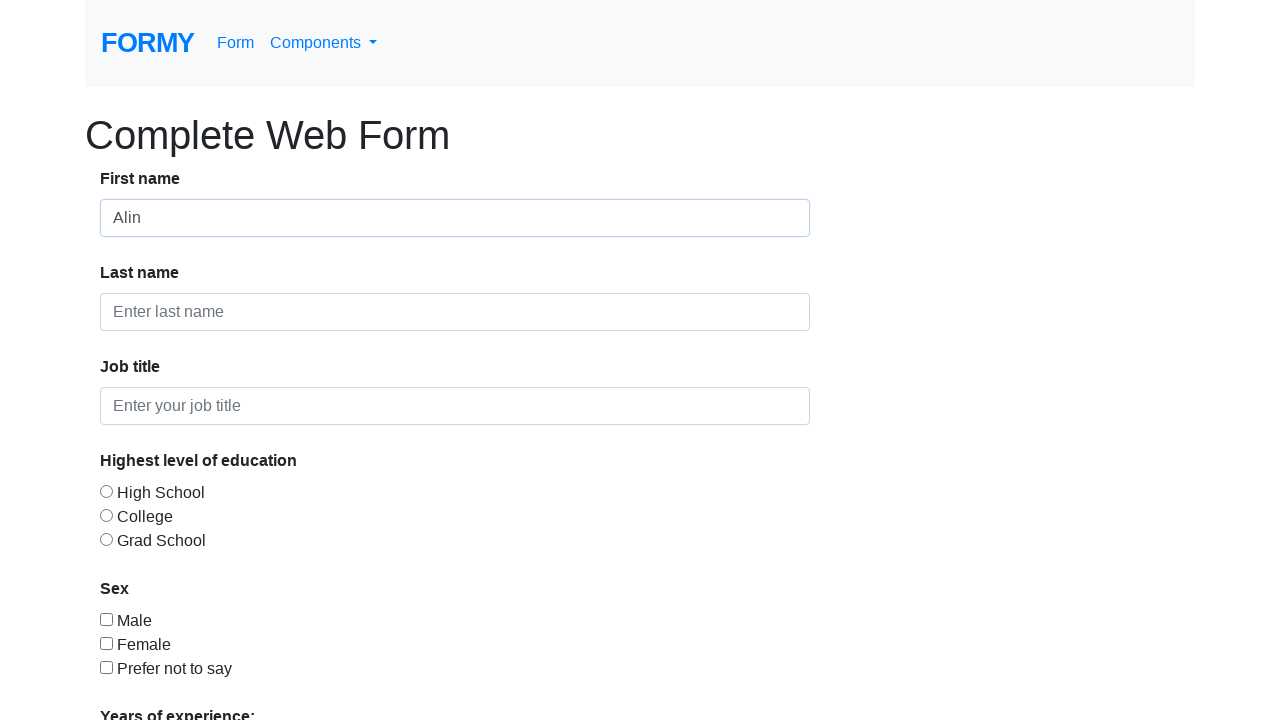

Filled last name field with 'Popescu' using placeholder selector on input[placeholder='Enter last name']
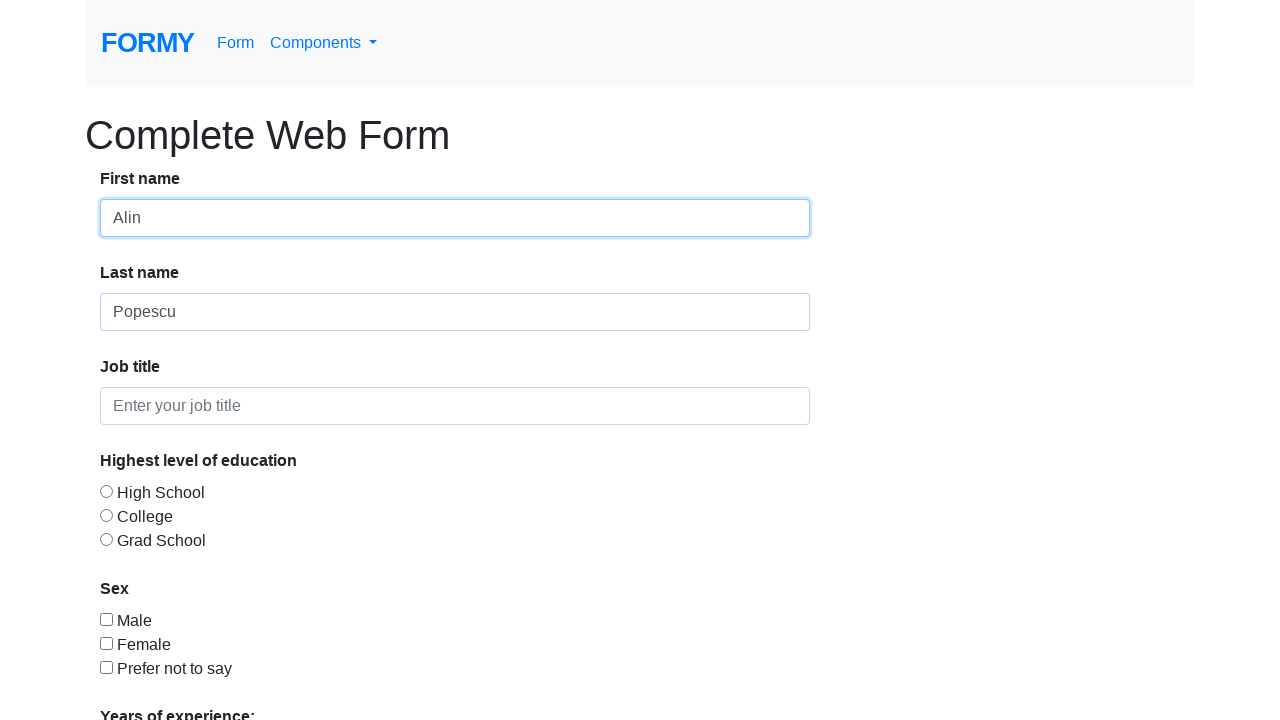

Waited 1 second to verify form inputs are filled
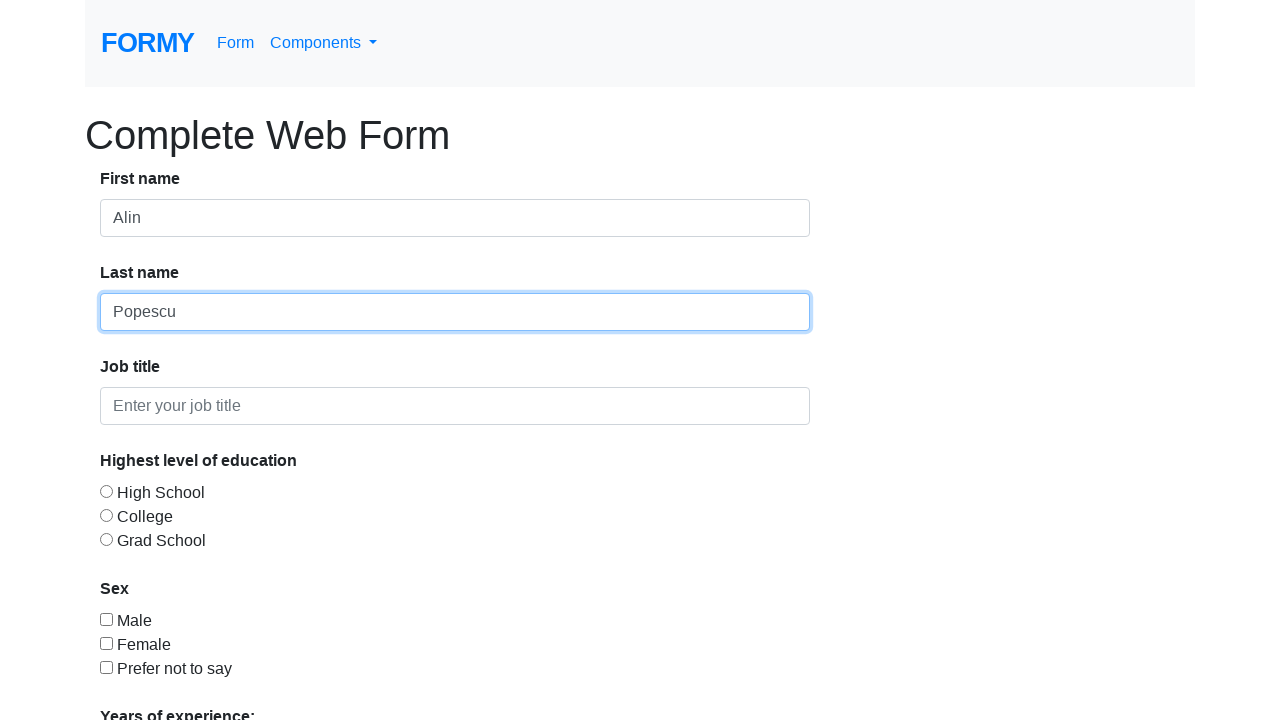

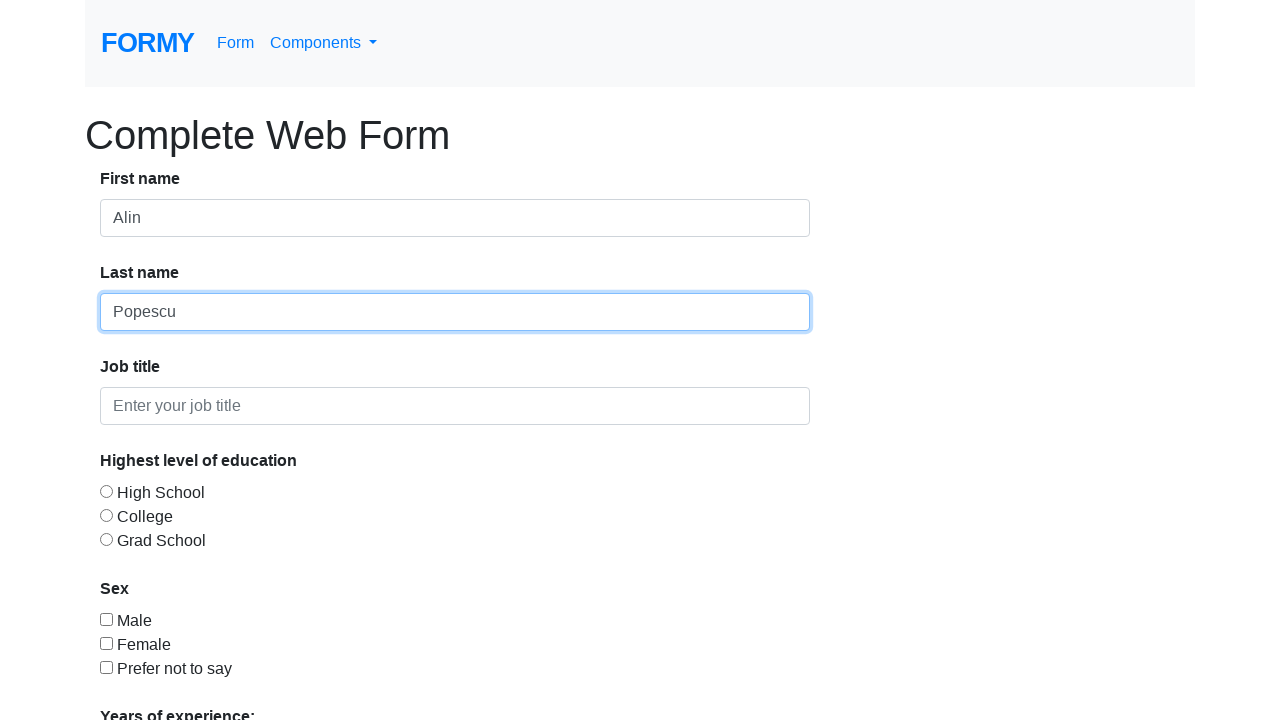